Tests Escape key press on the keyboard testing page

Starting URL: https://the-internet.herokuapp.com/key_presses?

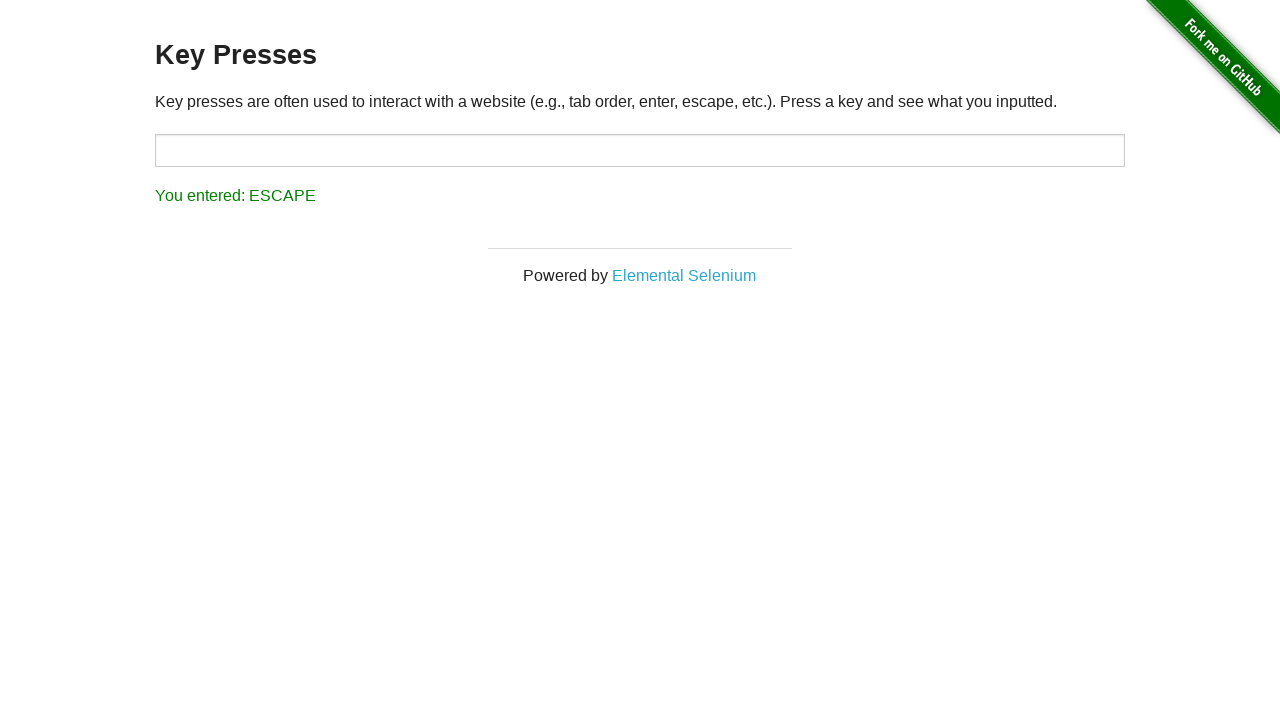

Navigated to keyboard testing page
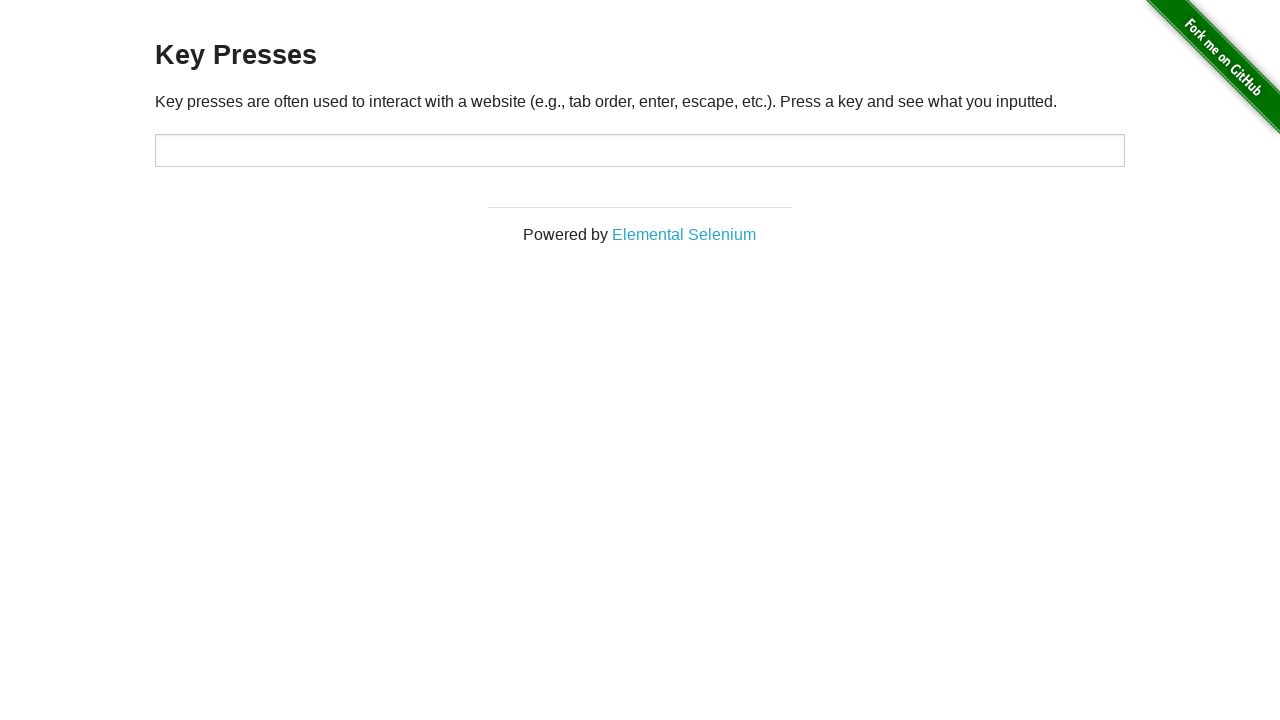

Pressed Escape key
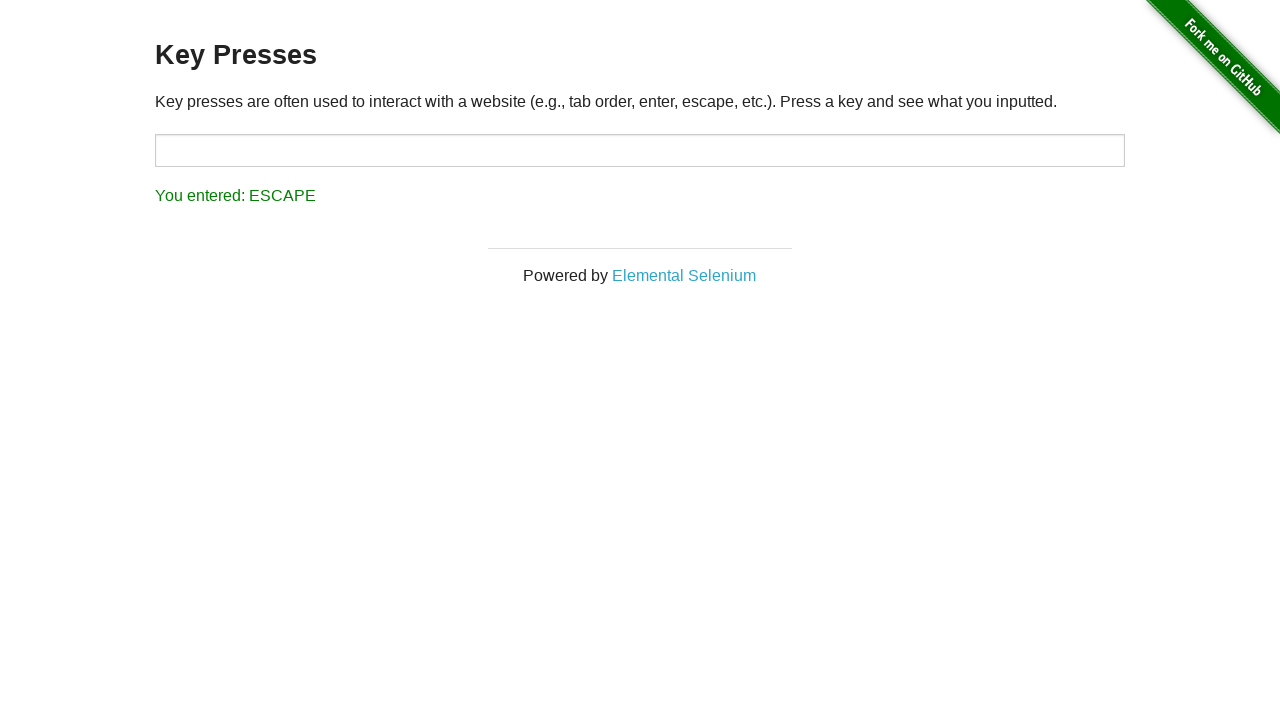

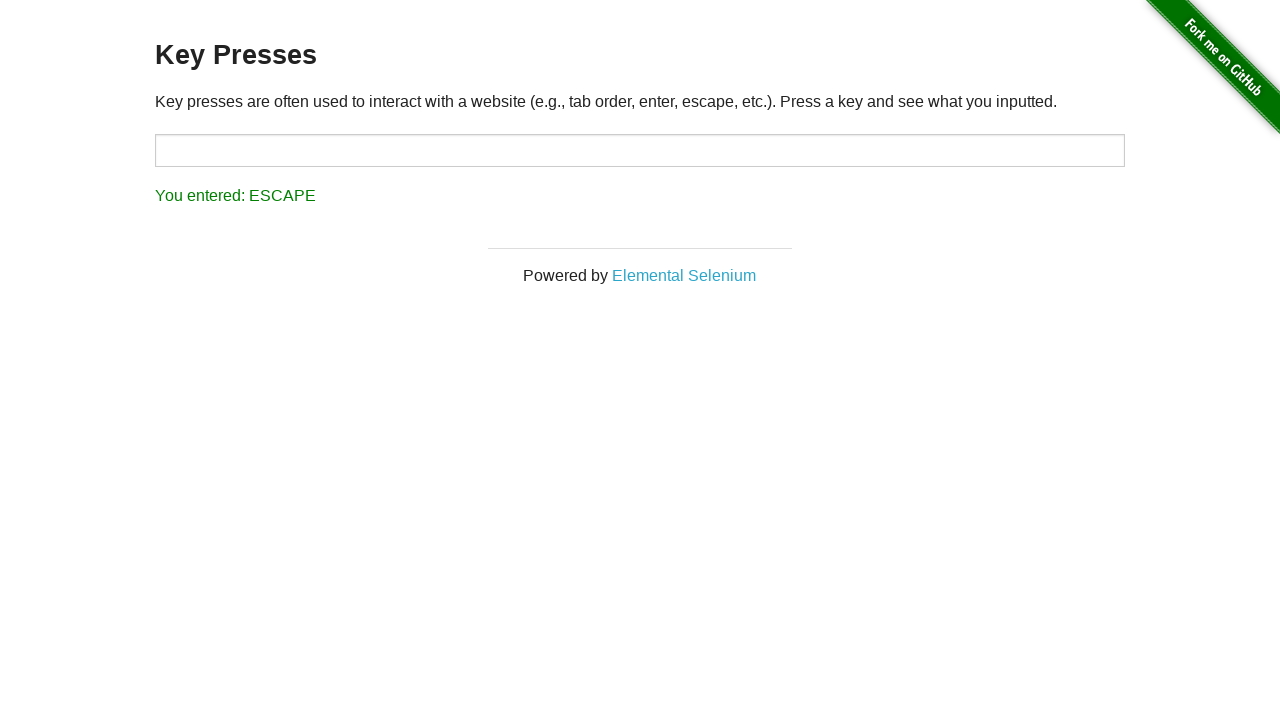